Tests the binary calculator by navigating to it, entering two binary numbers, performing addition, and verifying the result

Starting URL: http://www.calculator.net/

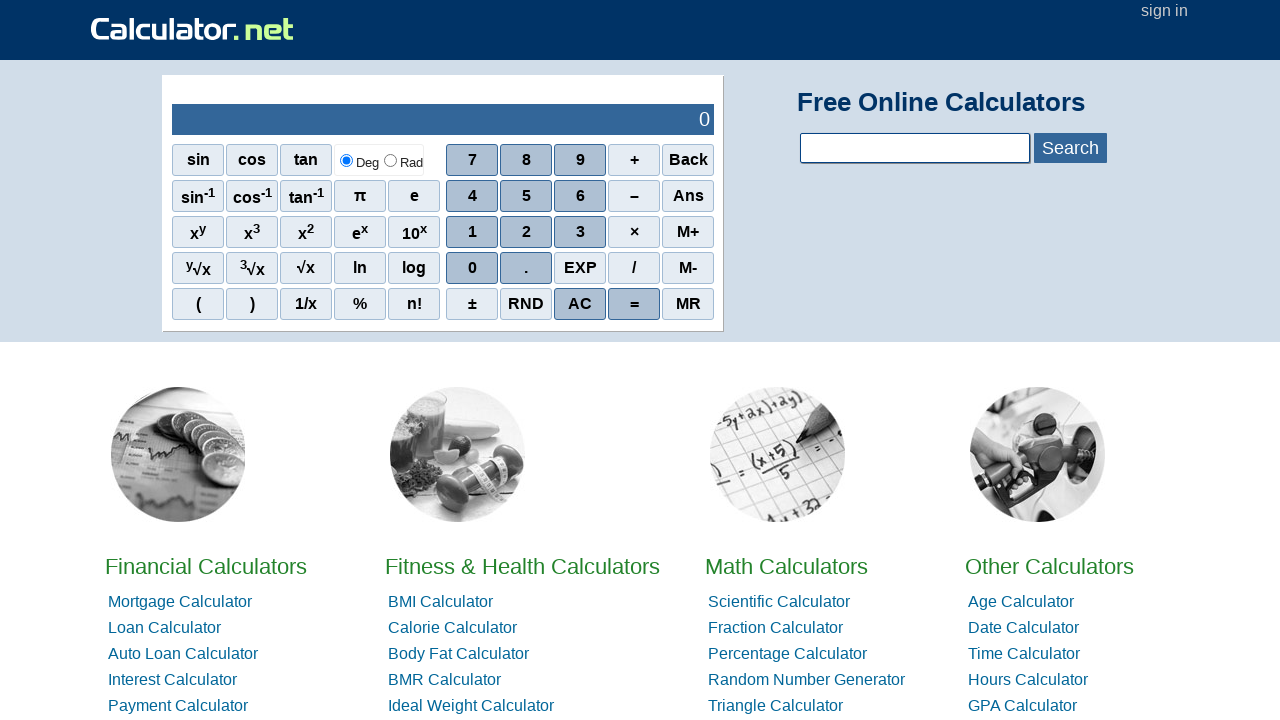

Clicked on Math Calculators section at (786, 566) on xpath=.//*[@id = 'homelistwrap']/div[3]/div[2]/a
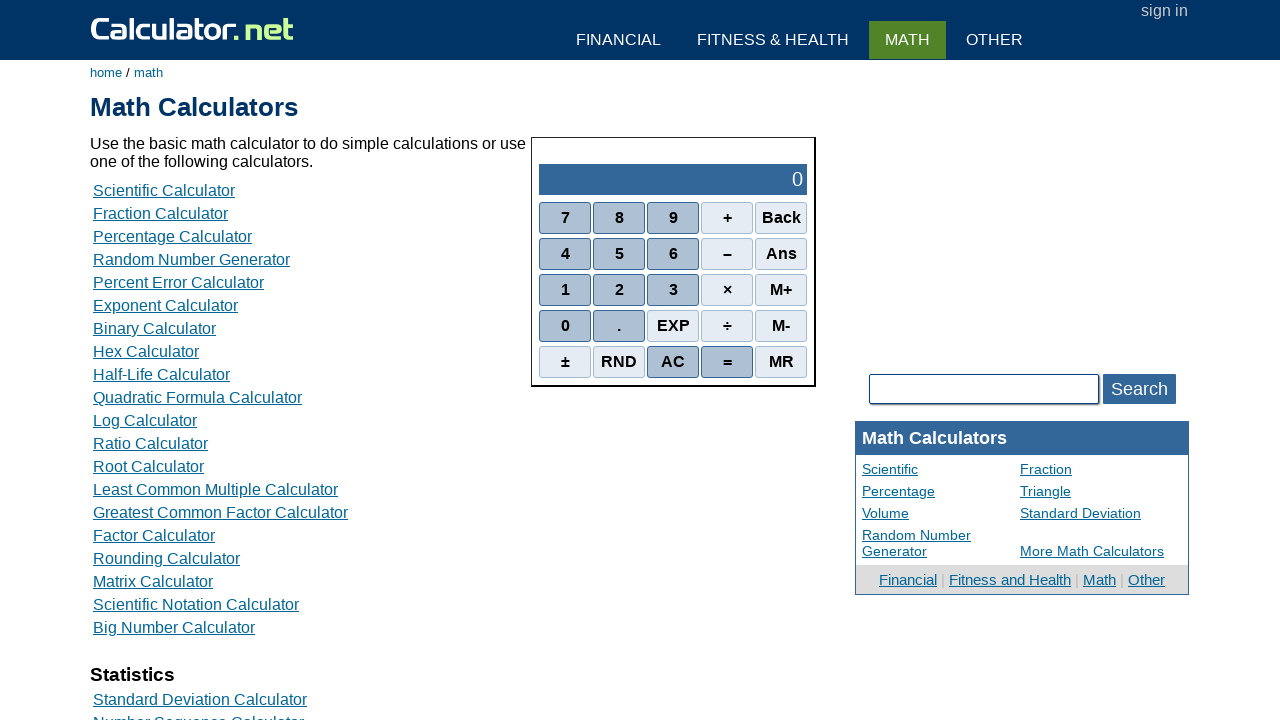

Clicked on Binary Calculator at (154, 328) on xpath=.//*[@id = 'content']/table[2]/tbody/tr/td/div[7]/a
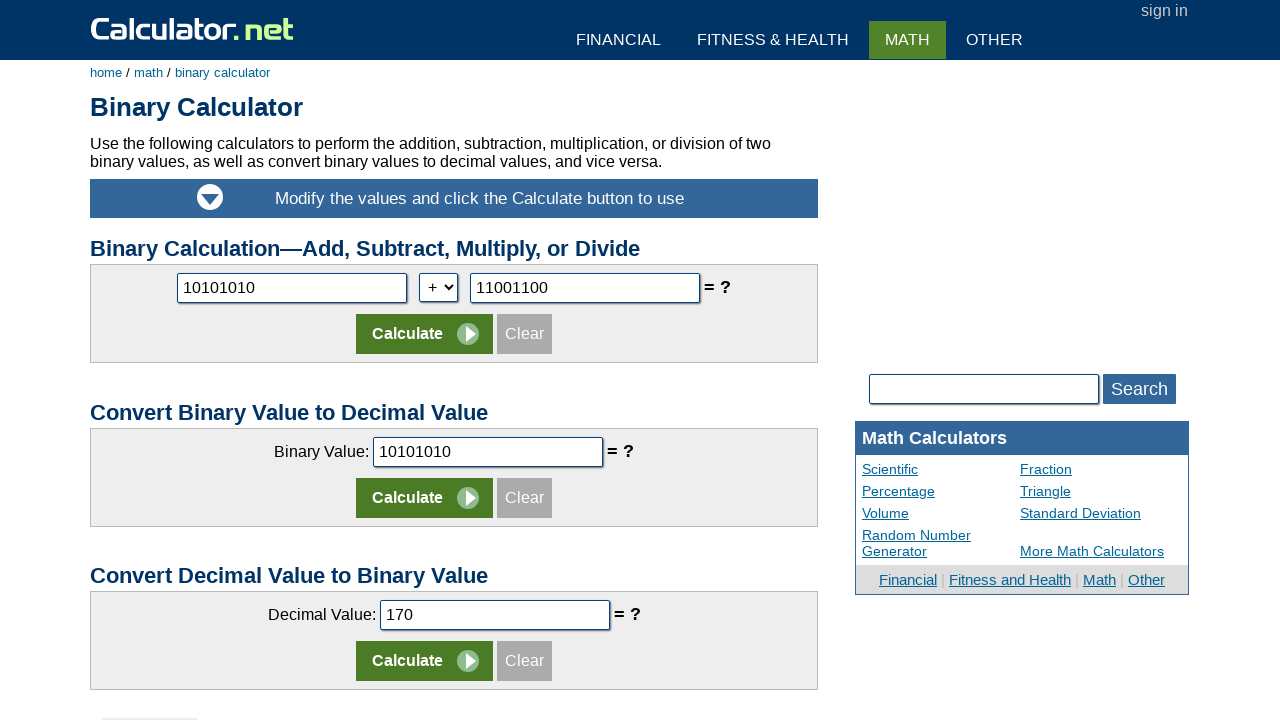

Cleared first binary number field on #number1
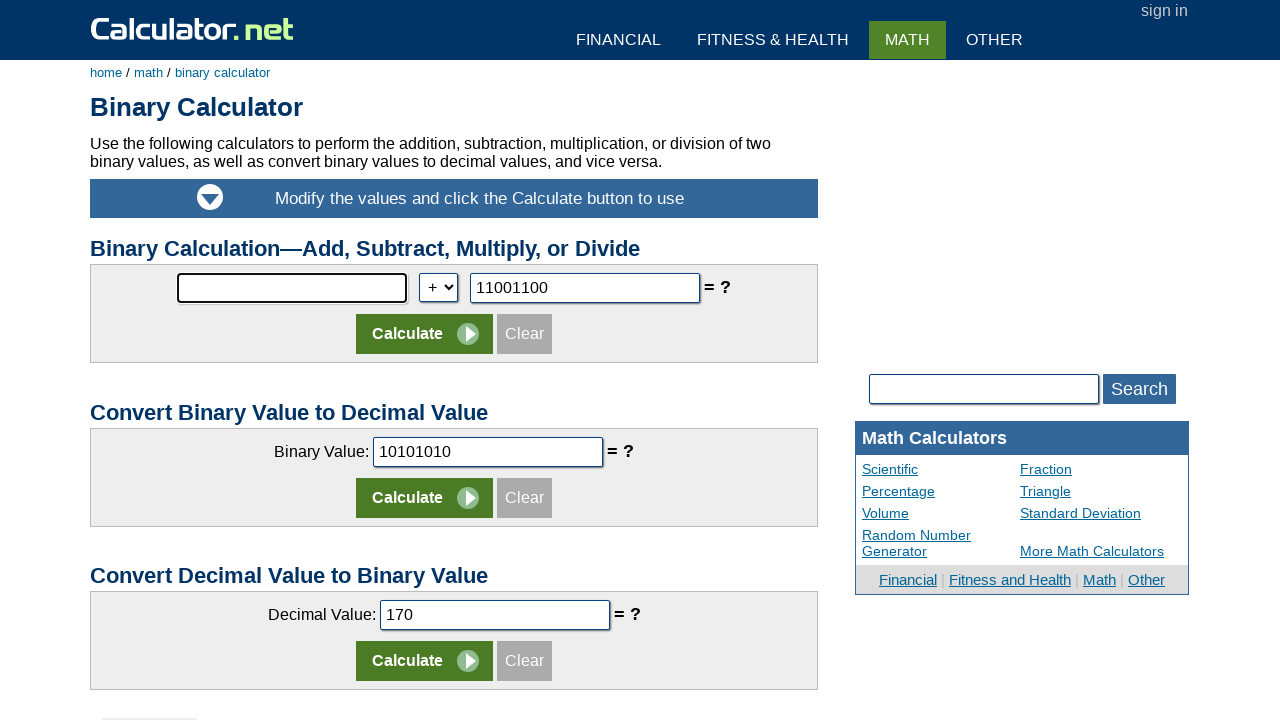

Entered first binary number: 10101010 on #number1
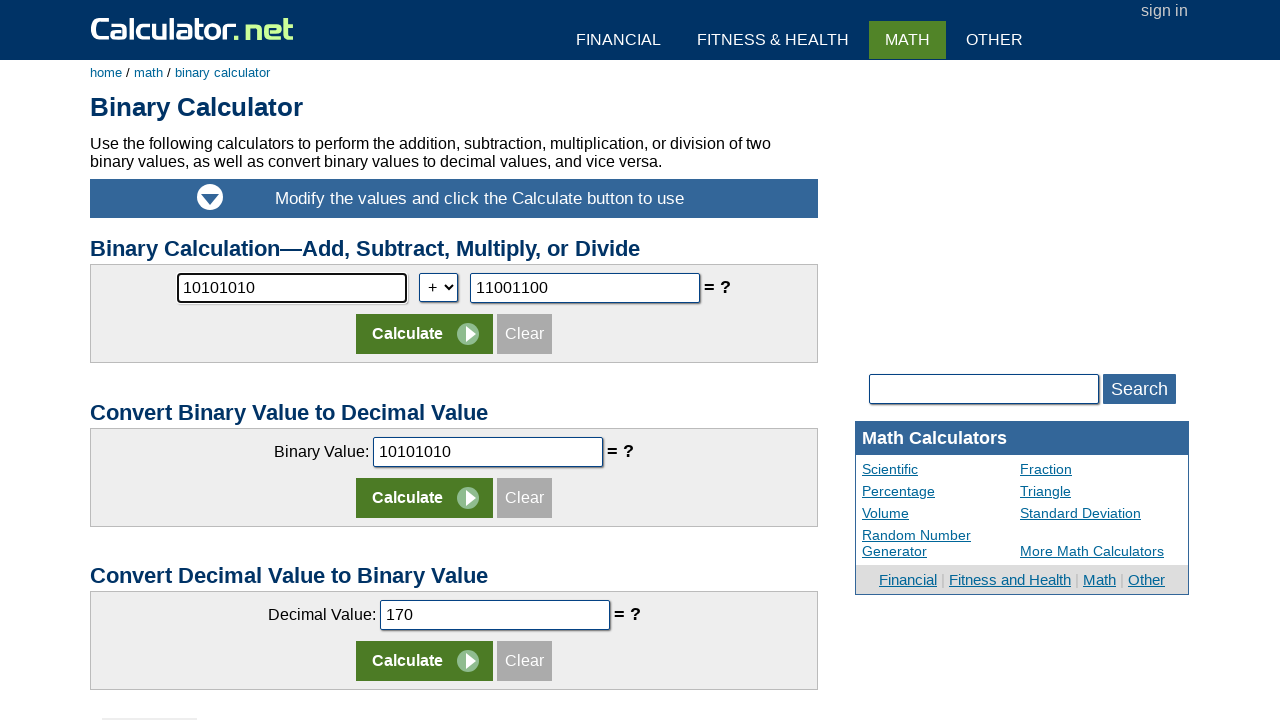

Cleared second binary number field on #number2
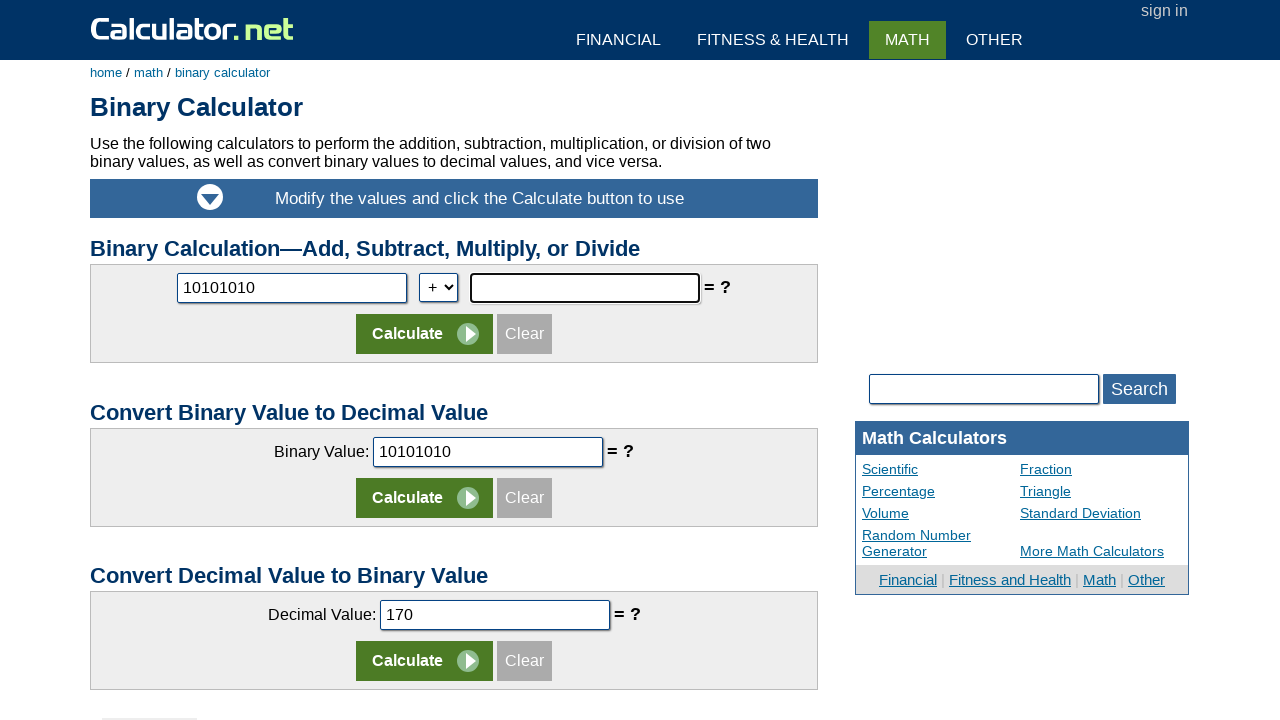

Entered second binary number: 11111111 on #number2
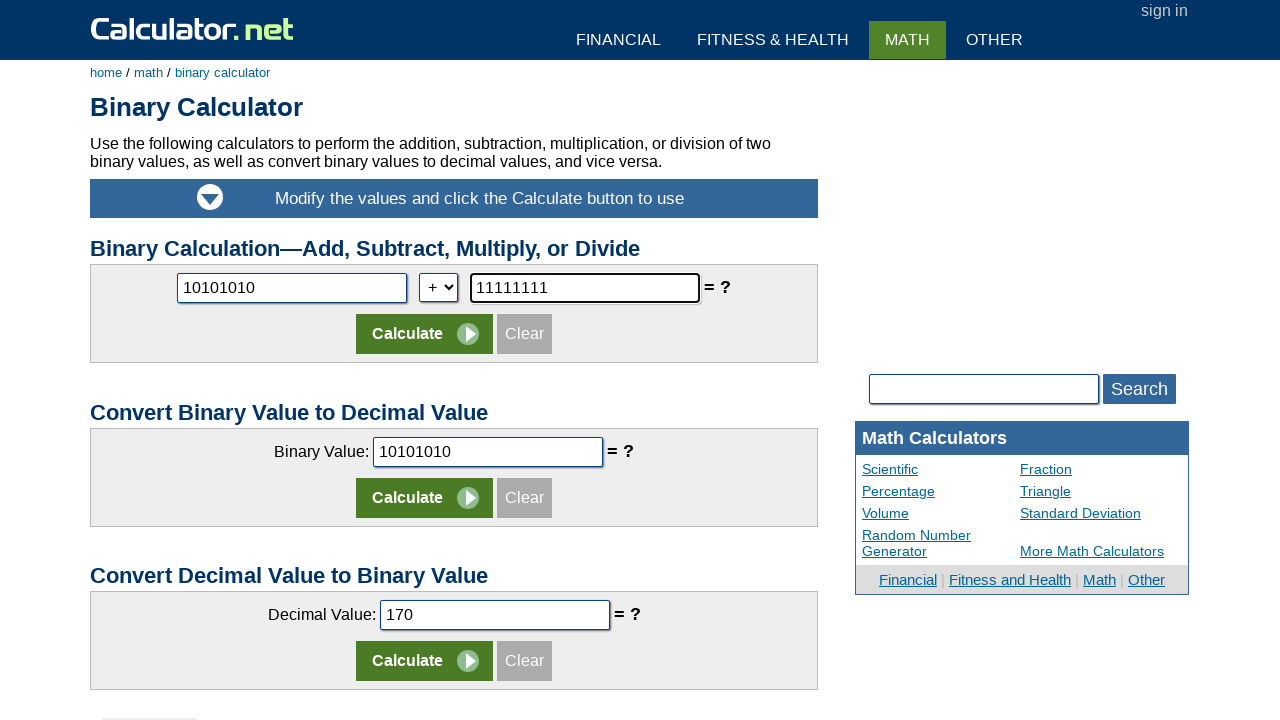

Clicked calculate button to perform binary addition at (424, 334) on xpath=.//*[@id='content']/form/table/tbody/tr[2]/td/input[2]
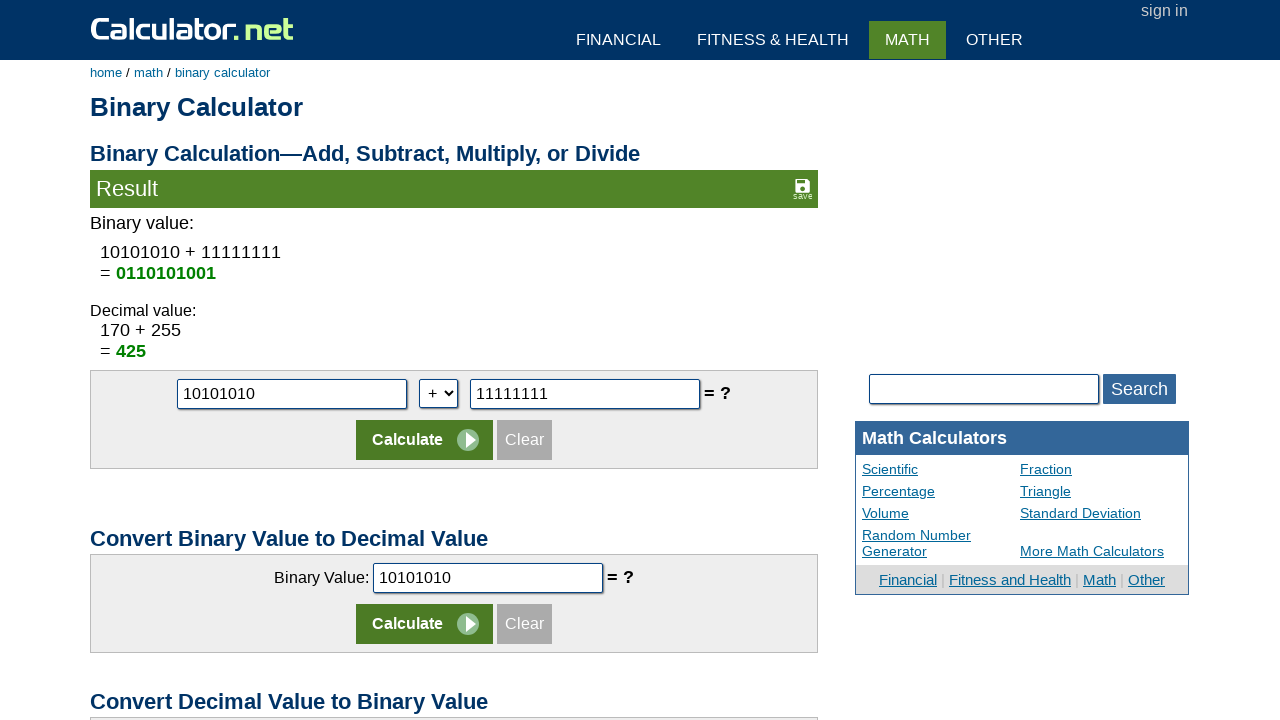

Binary addition result appeared on page
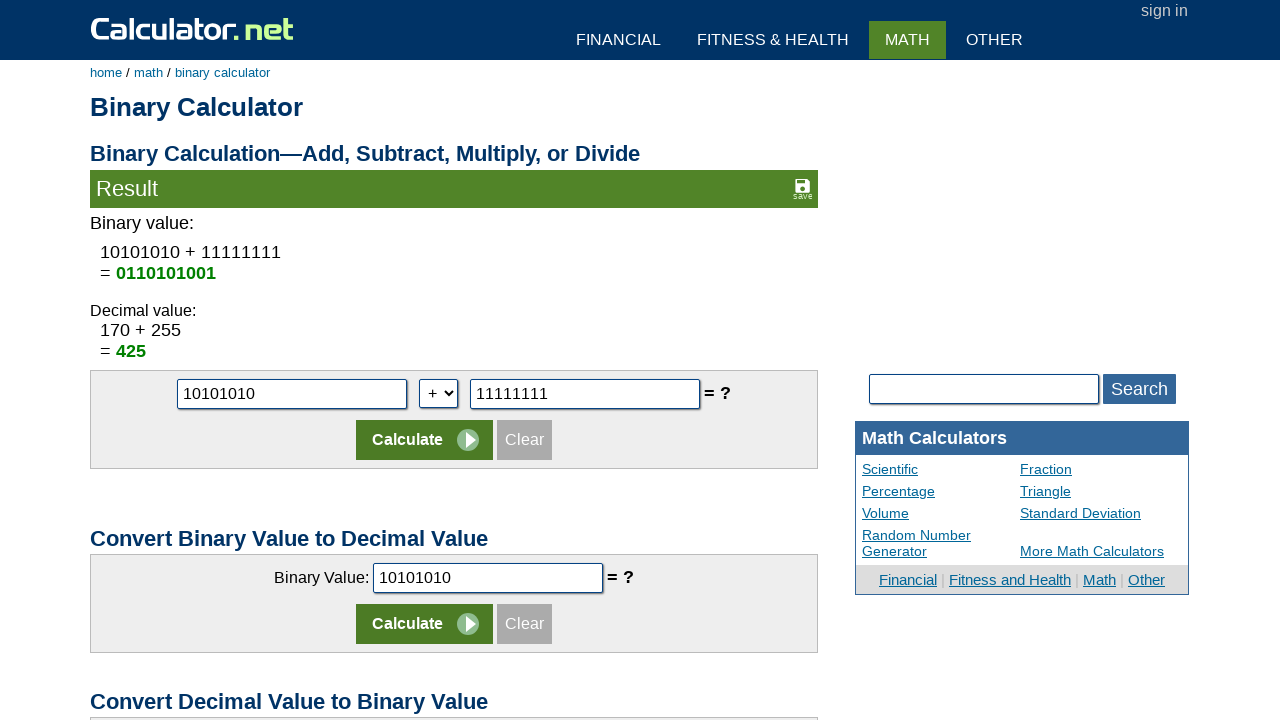

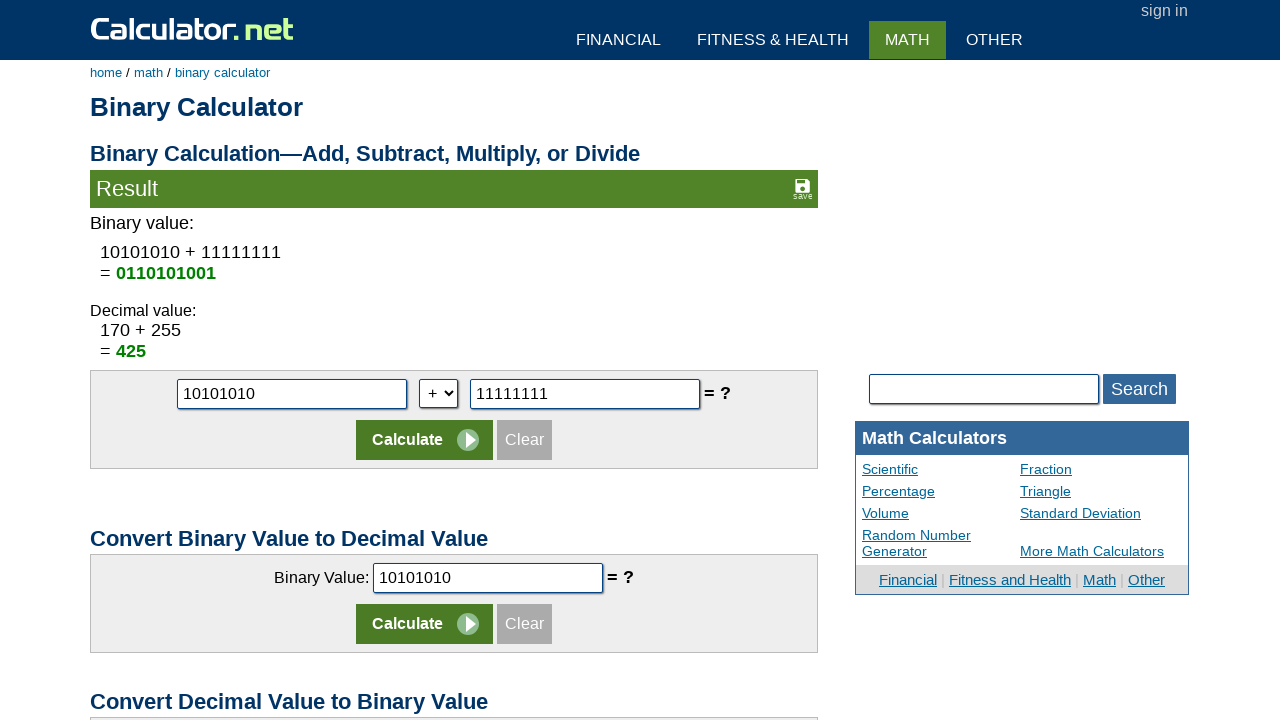